Tests that the Clear completed button is hidden when there are no completed items

Starting URL: https://demo.playwright.dev/todomvc

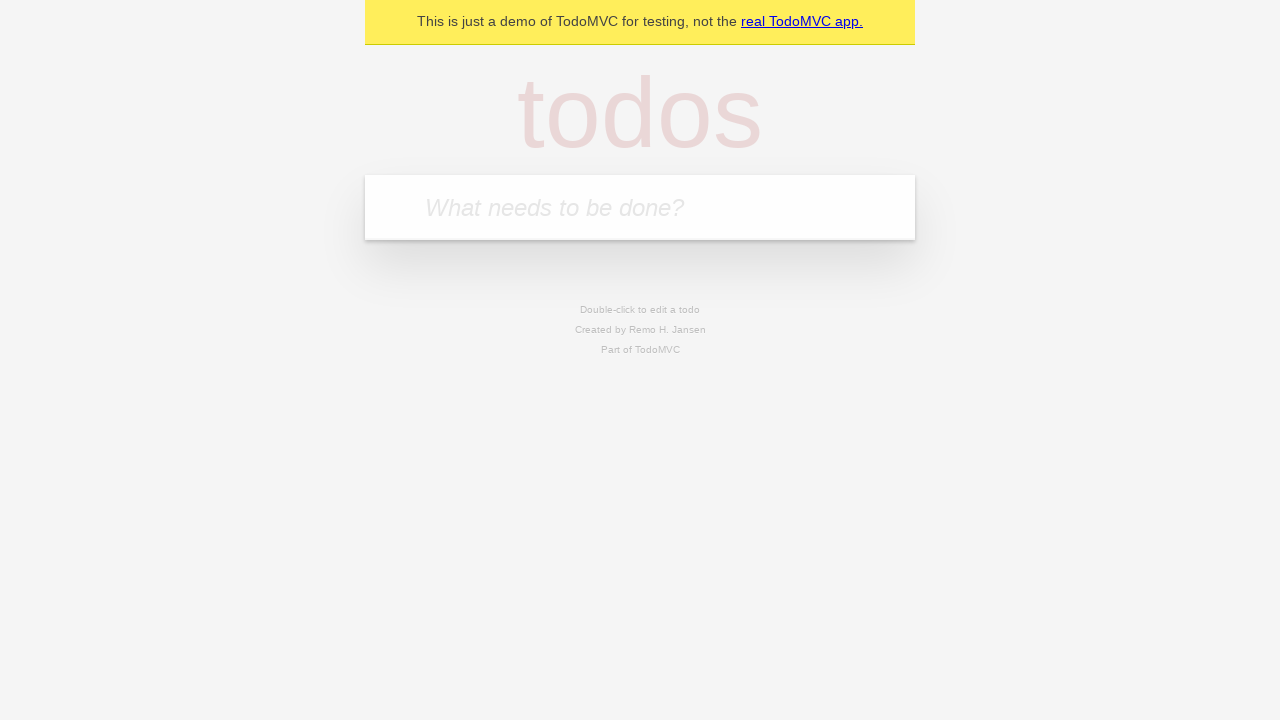

Filled input field with first todo item 'buy some cheese' on internal:attr=[placeholder="What needs to be done?"i]
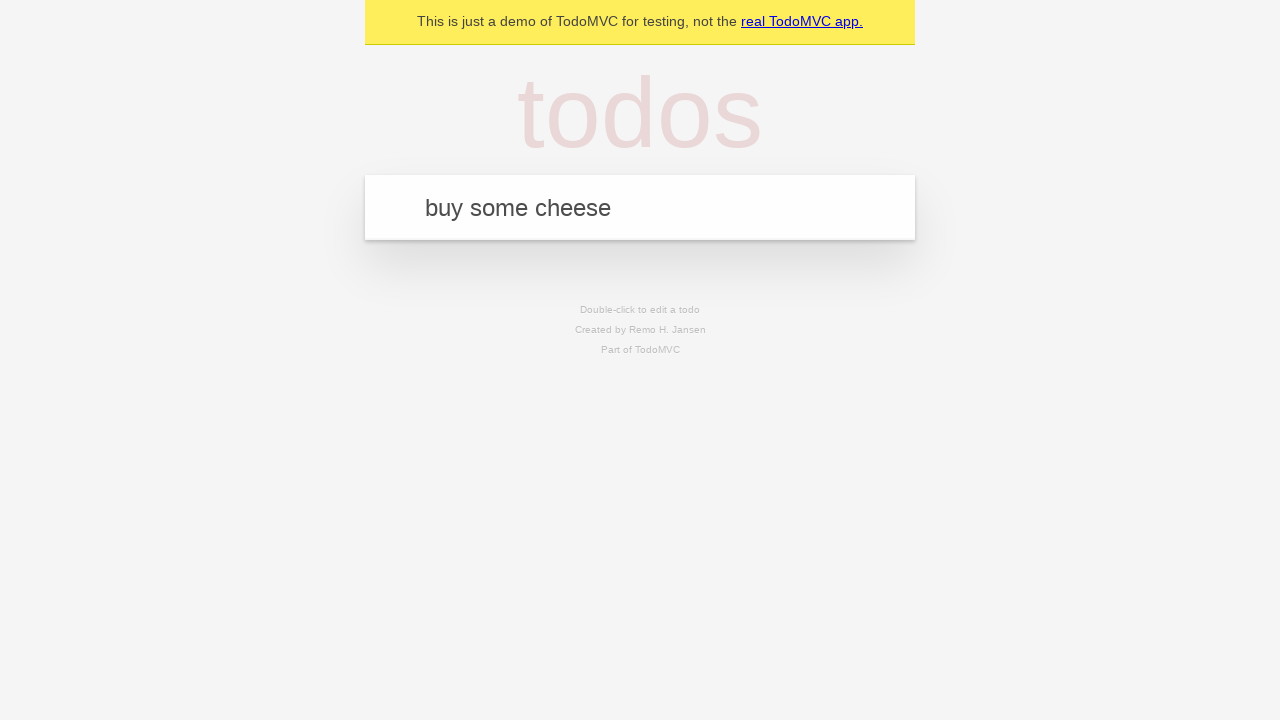

Pressed Enter to create first todo item on internal:attr=[placeholder="What needs to be done?"i]
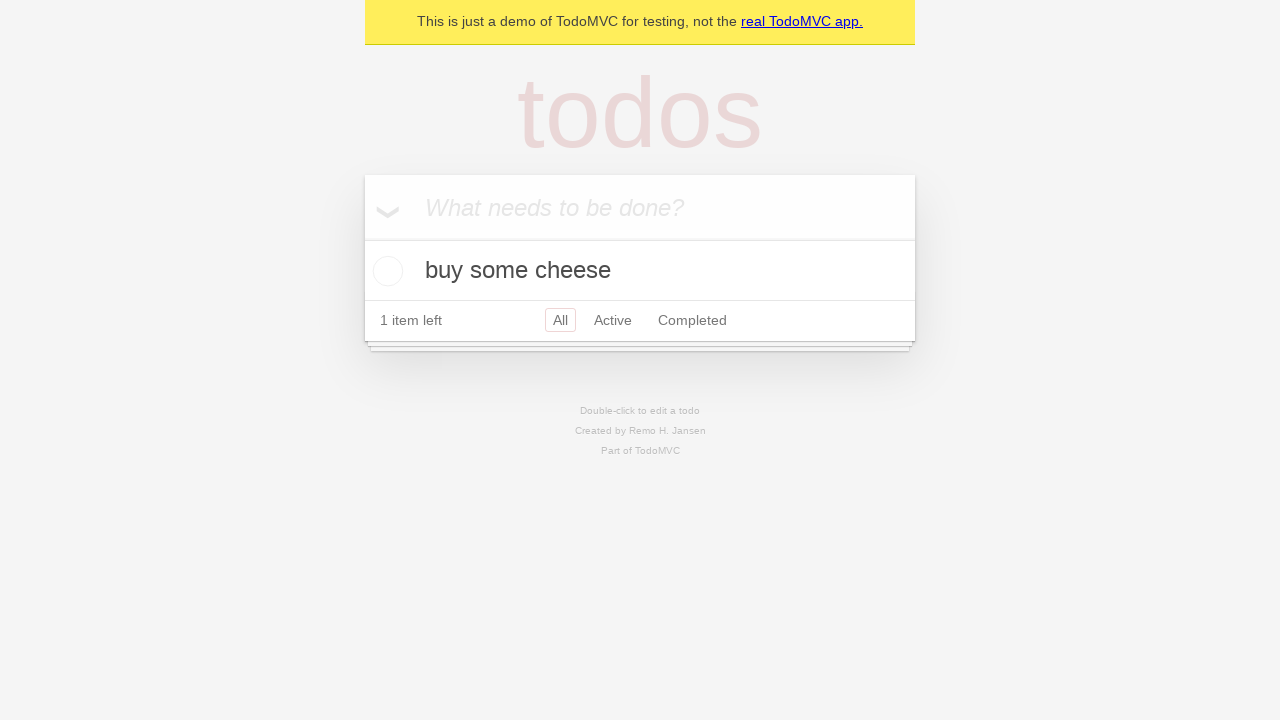

Filled input field with second todo item 'feed the cat' on internal:attr=[placeholder="What needs to be done?"i]
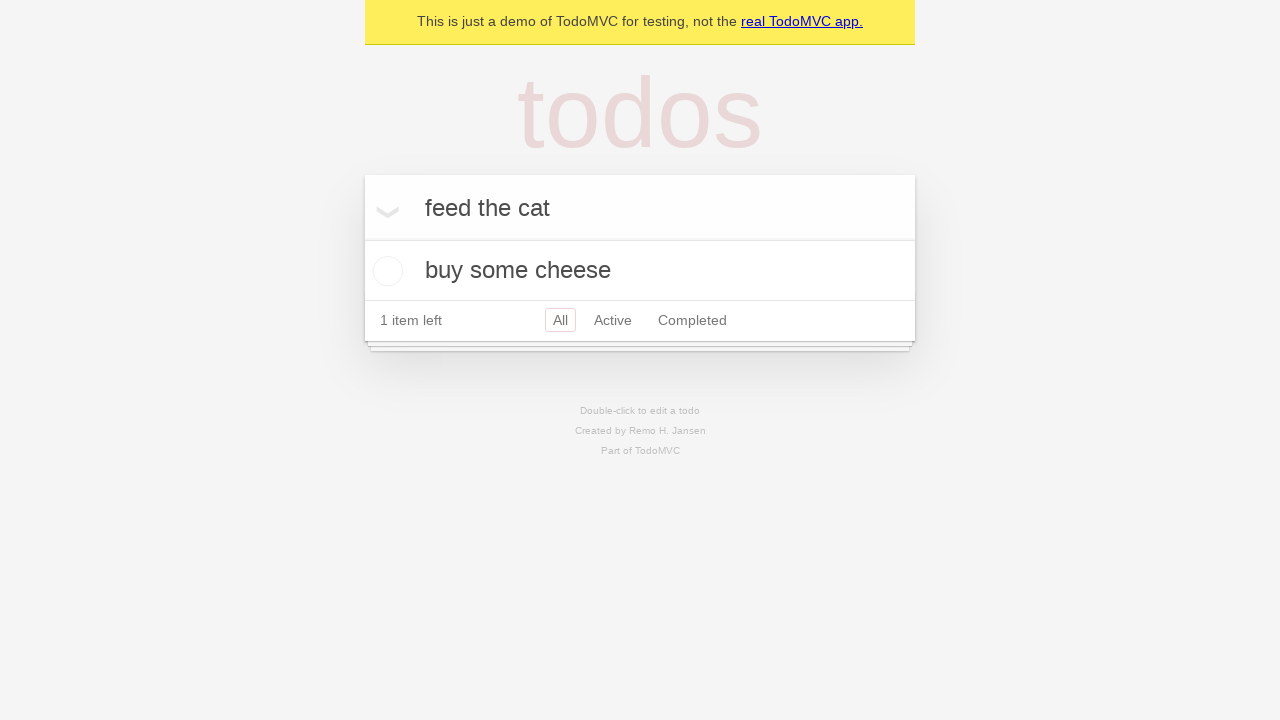

Pressed Enter to create second todo item on internal:attr=[placeholder="What needs to be done?"i]
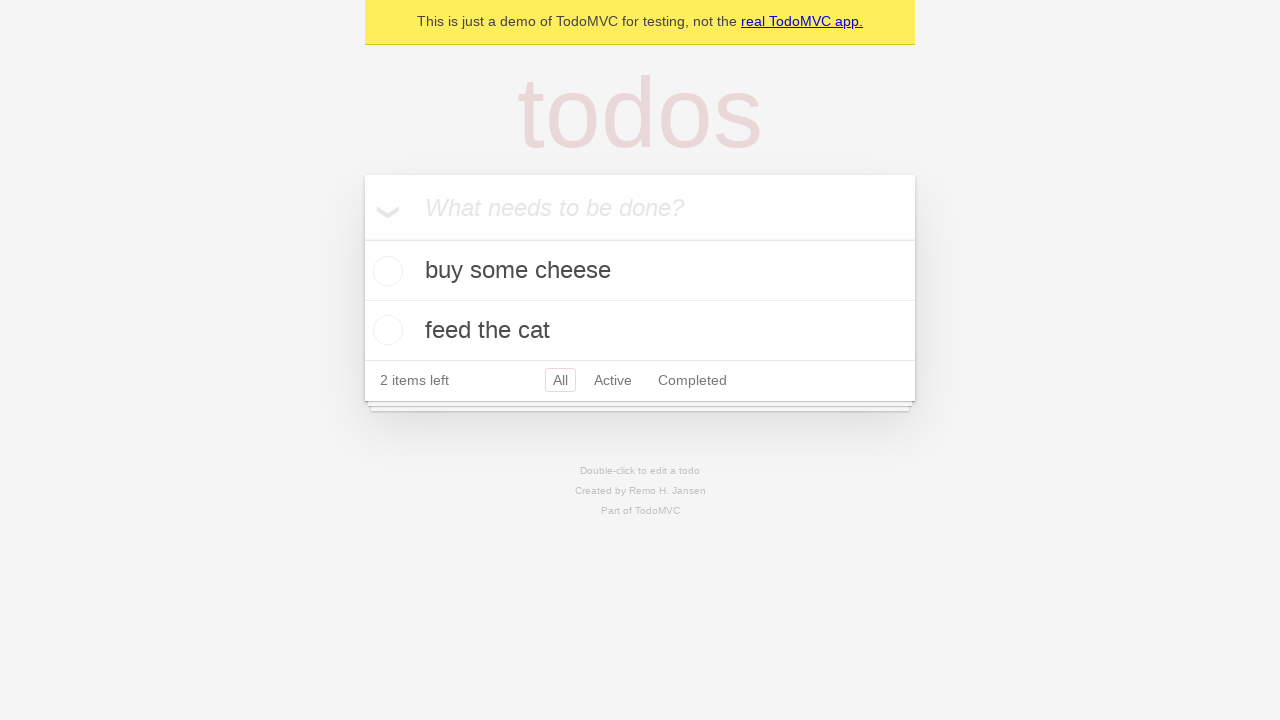

Filled input field with third todo item 'book a doctors appointment' on internal:attr=[placeholder="What needs to be done?"i]
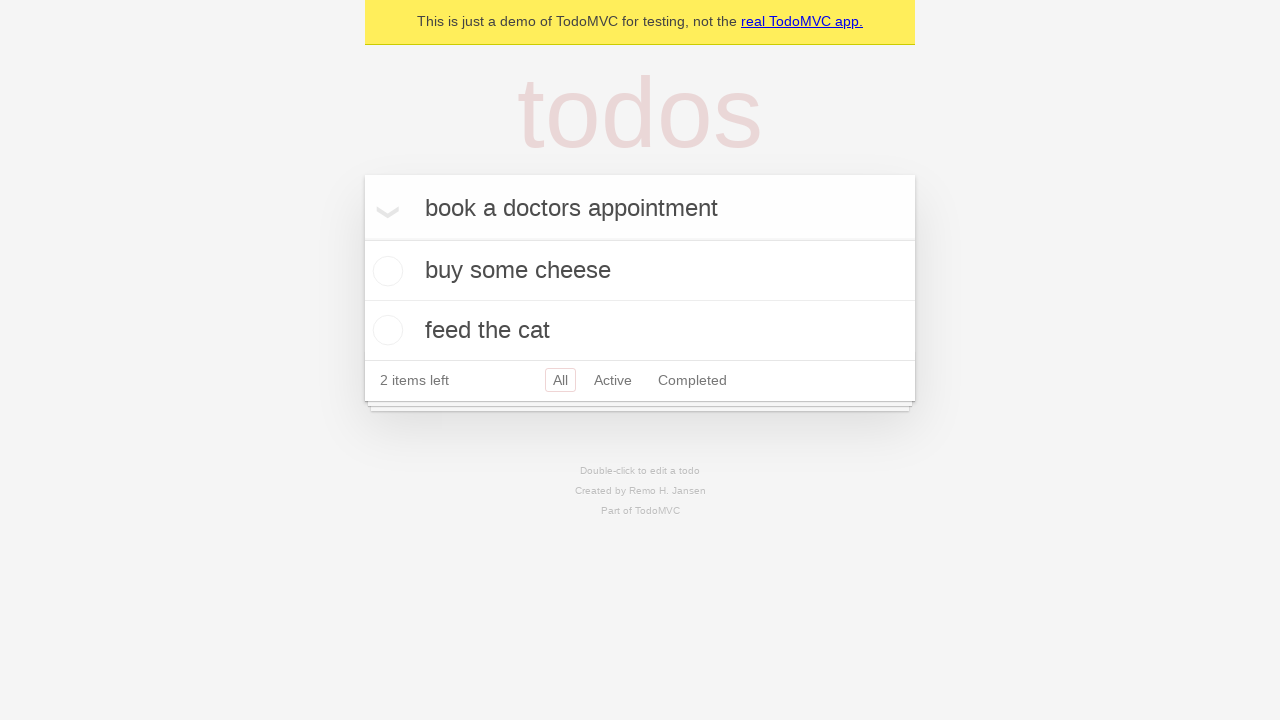

Pressed Enter to create third todo item on internal:attr=[placeholder="What needs to be done?"i]
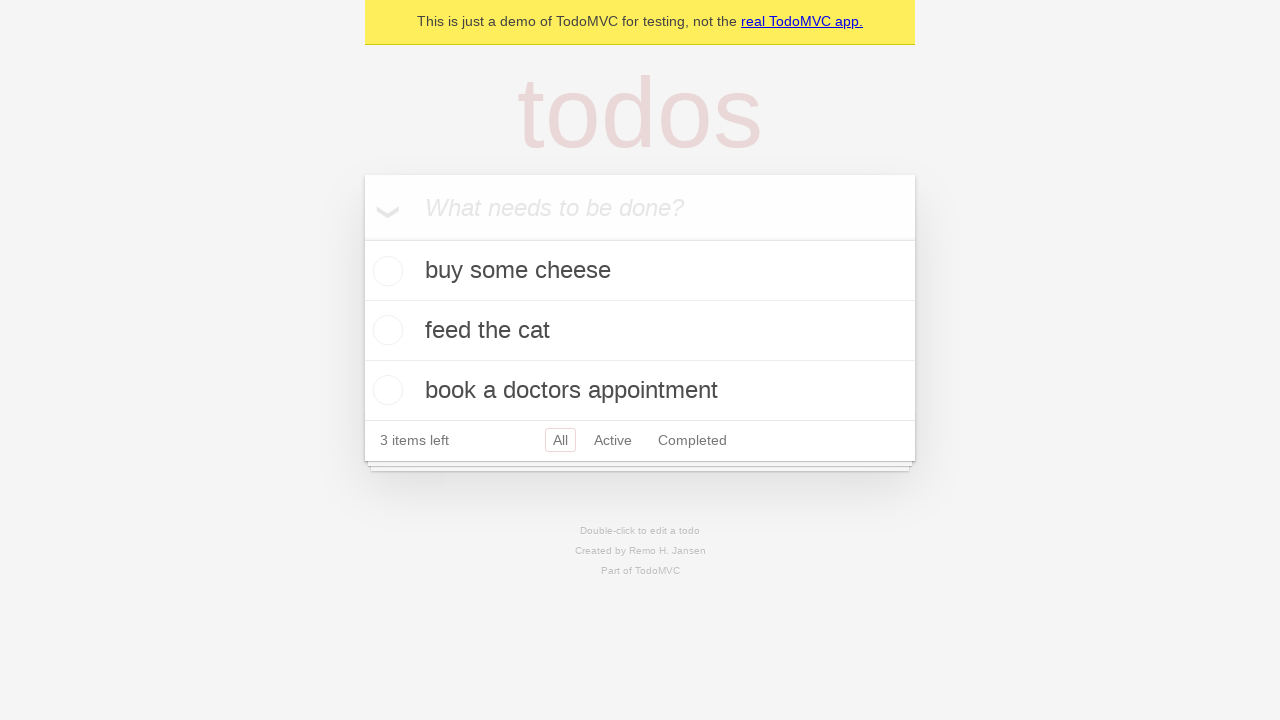

Checked the first todo item to mark it as completed at (385, 271) on .todo-list li .toggle >> nth=0
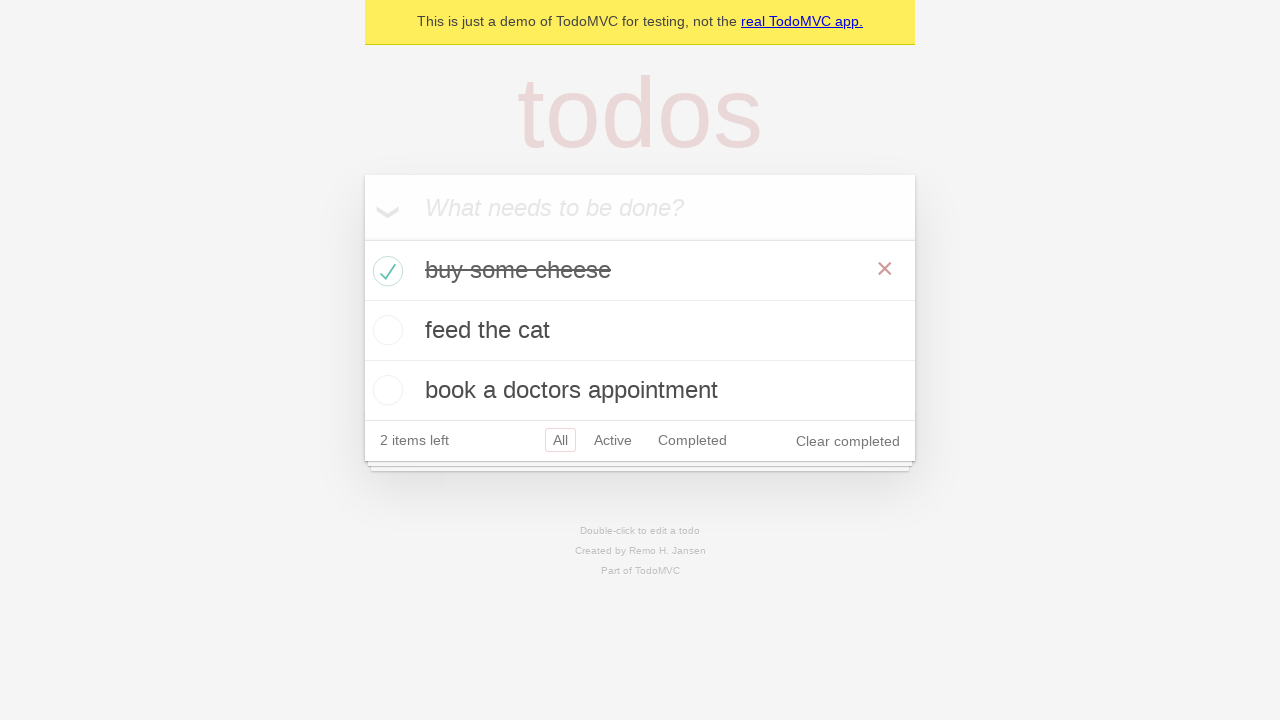

Clicked Clear completed button to remove completed items at (848, 441) on internal:role=button[name="Clear completed"i]
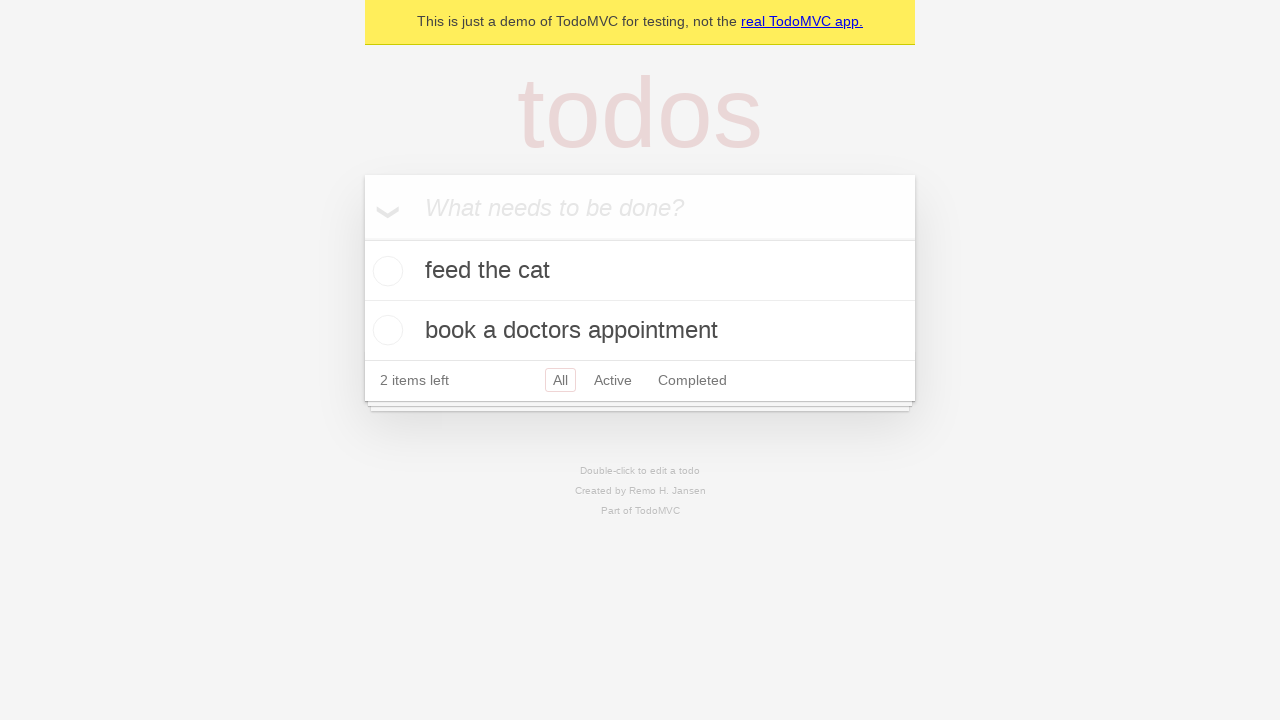

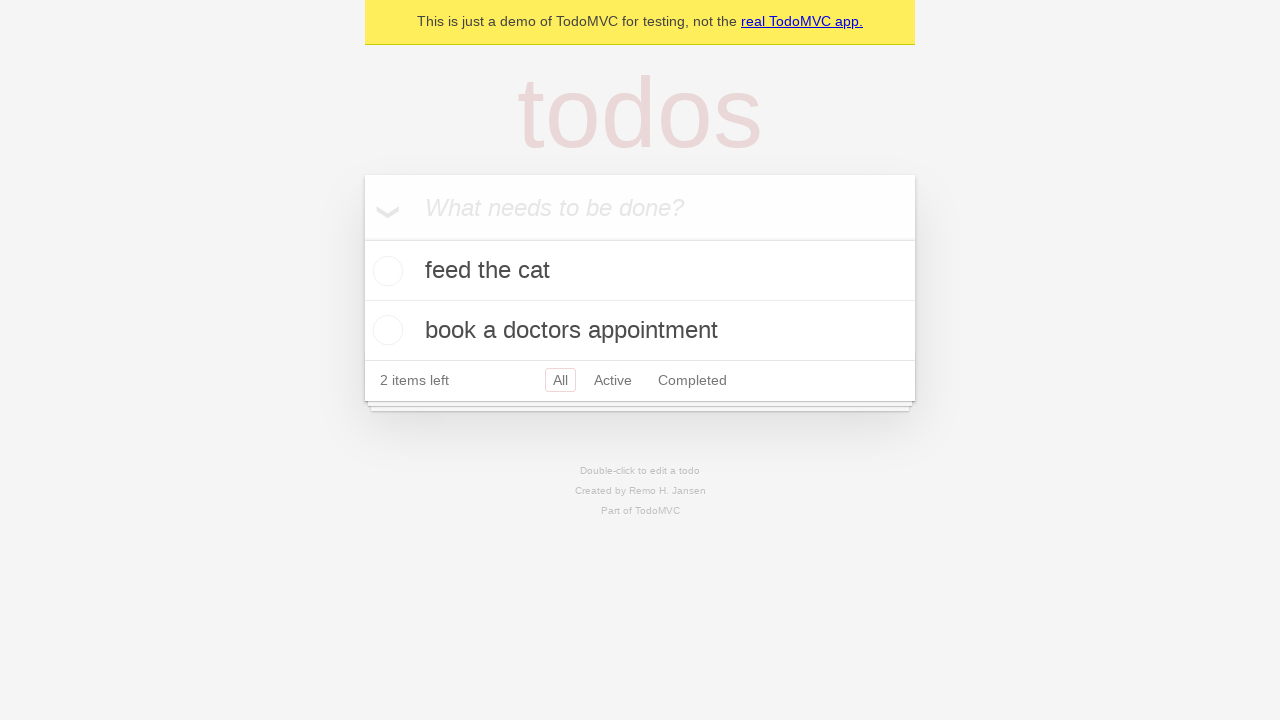